Navigates to a GitHub user profile page and attempts to select a repository item by matching its title from the repository list.

Starting URL: https://github.com/trieunhat2806

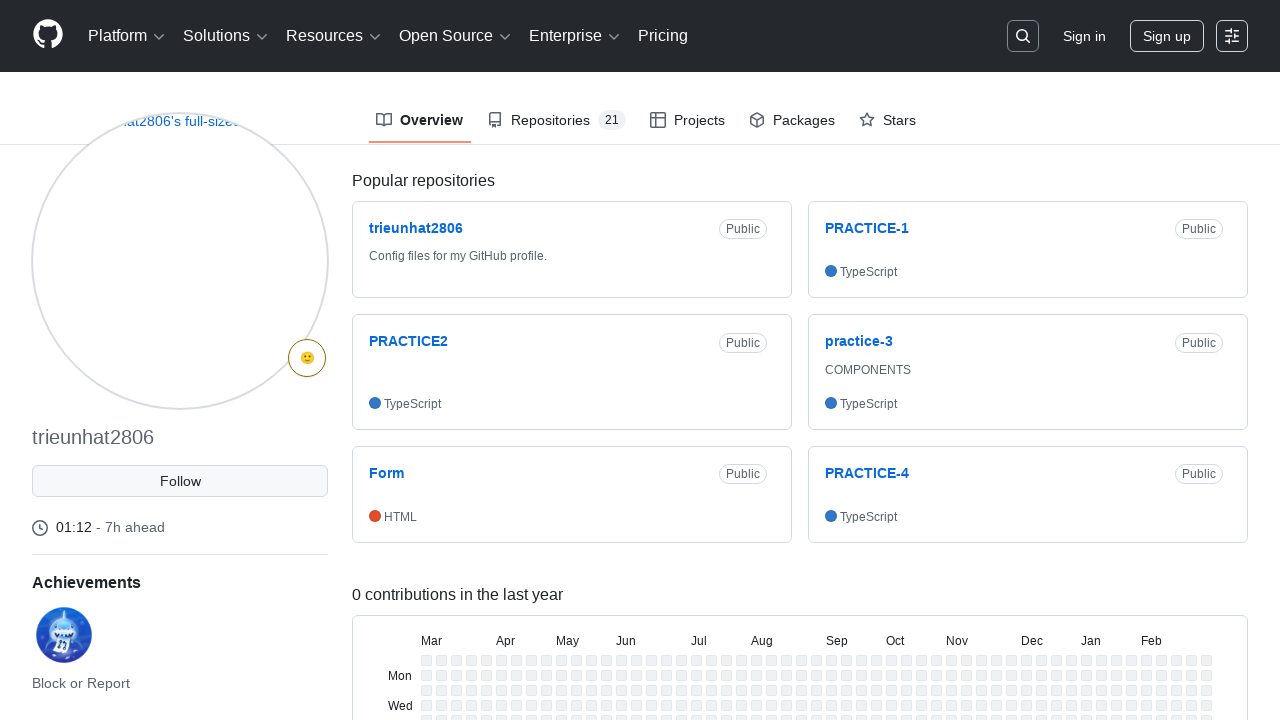

Waited for user profile navigation to load
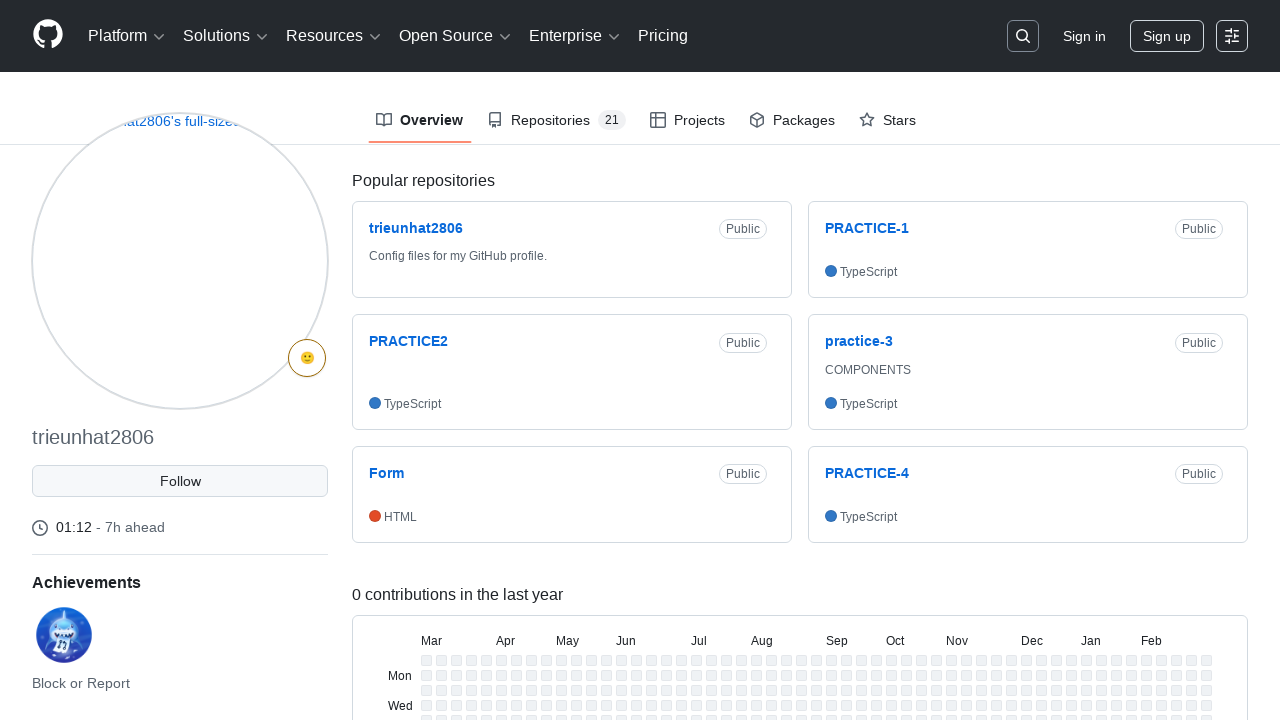

Repository tab element is visible
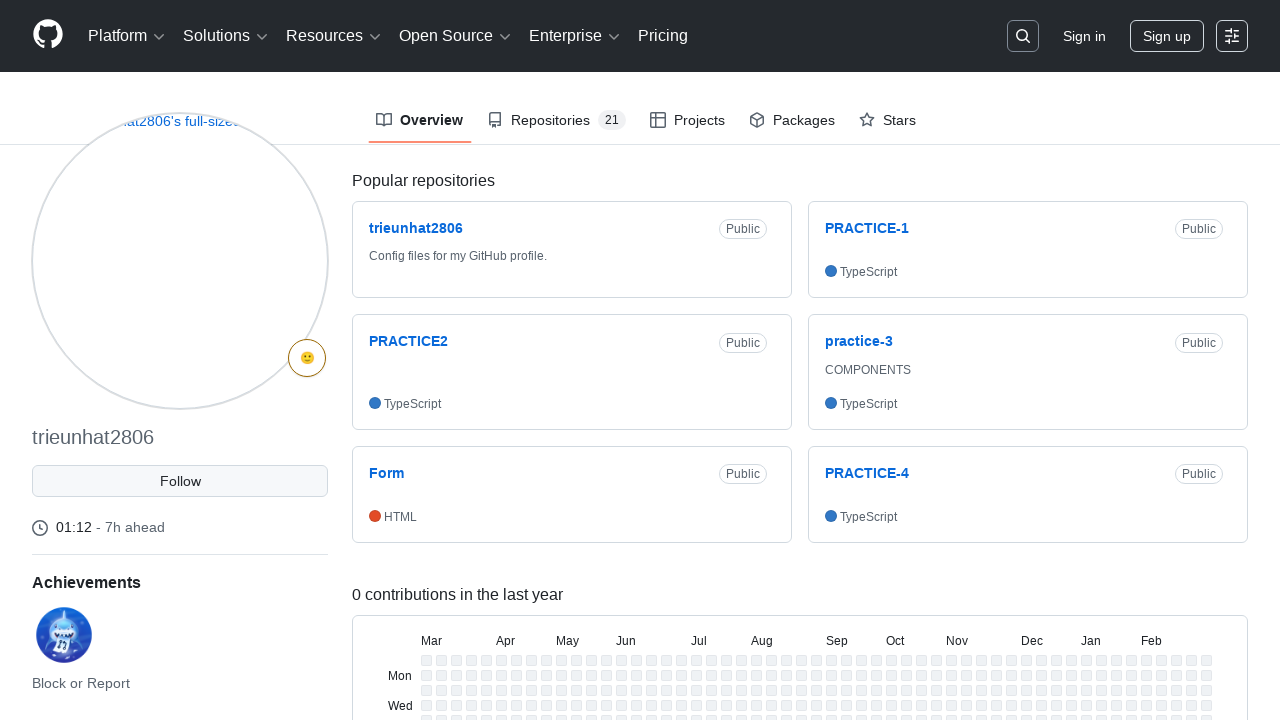

Clicked on repositories tab at (556, 120) on [data-tab-item='repositories']
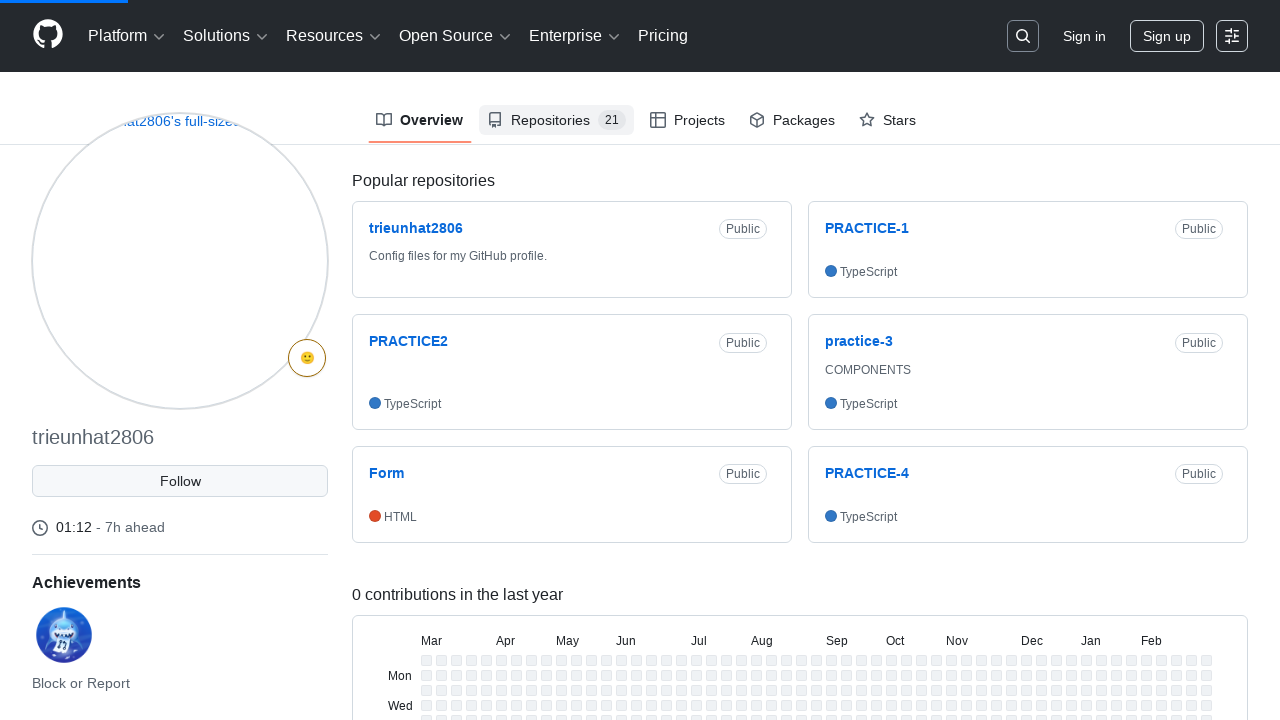

Repository list loaded
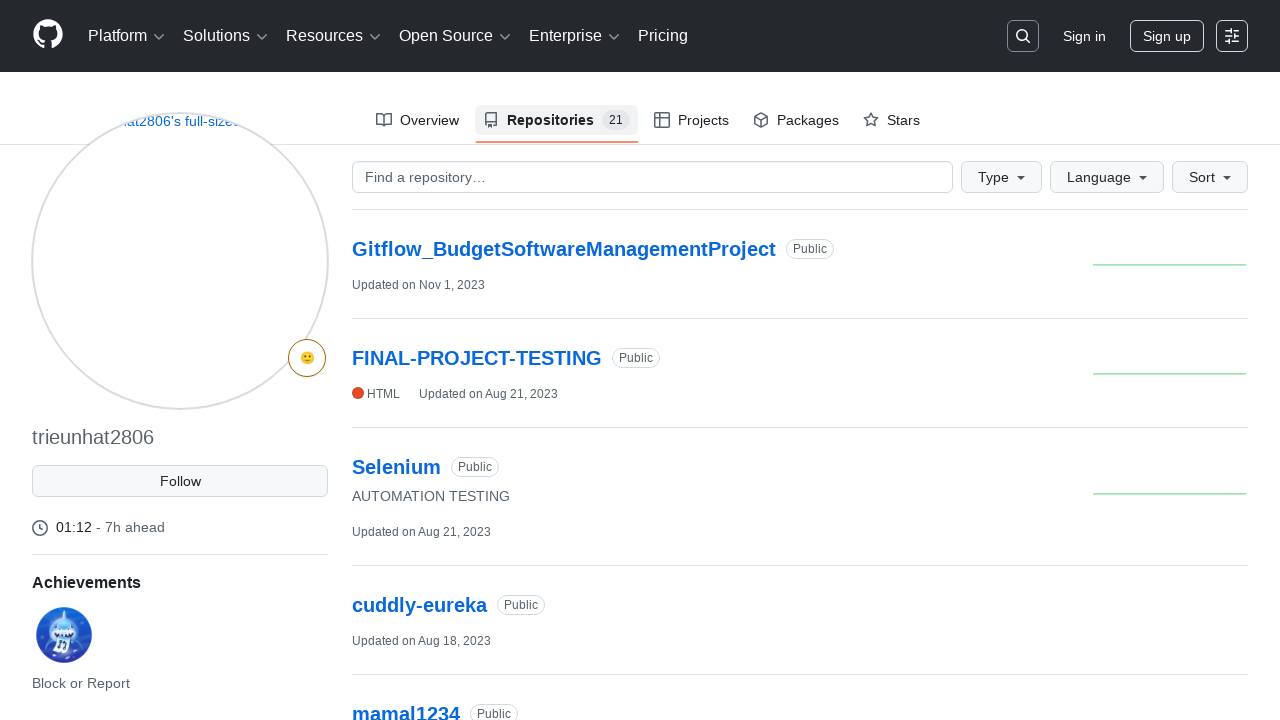

Located repository link for 'PRACTICE-1'
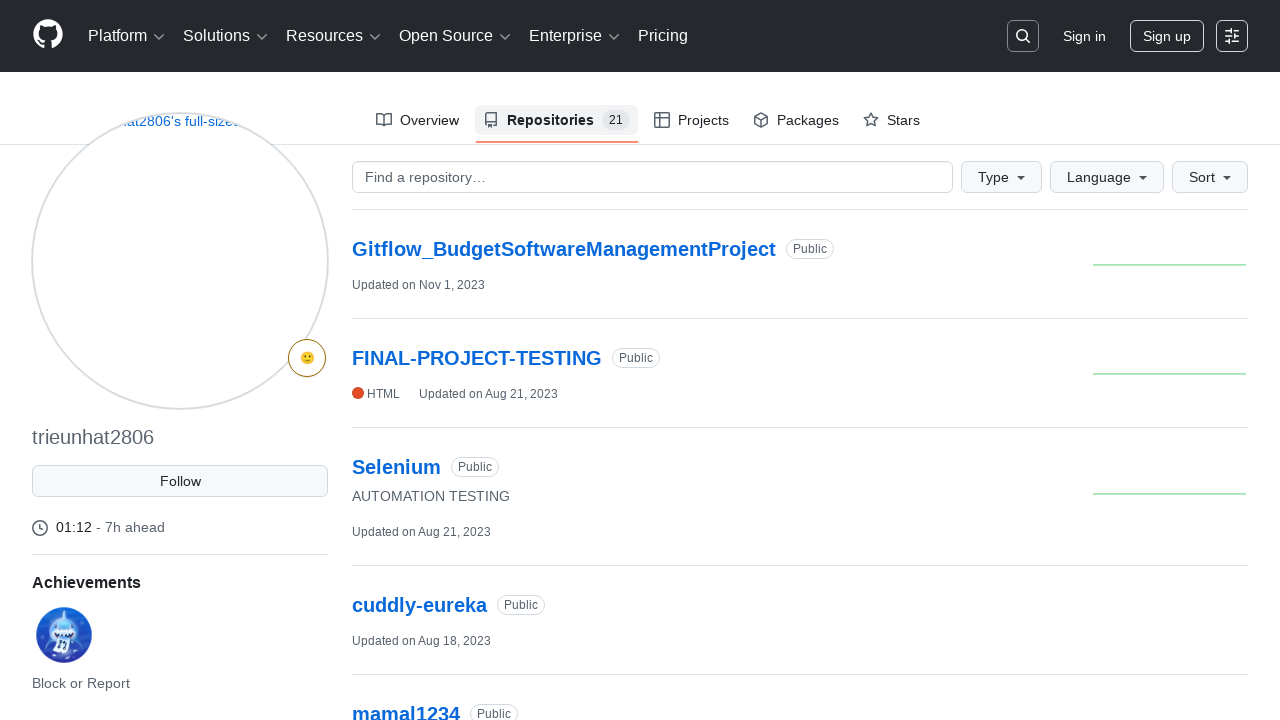

Clicked on PRACTICE-1 repository at (411, 360) on a[itemprop='name codeRepository']:has-text('PRACTICE-1') >> nth=0
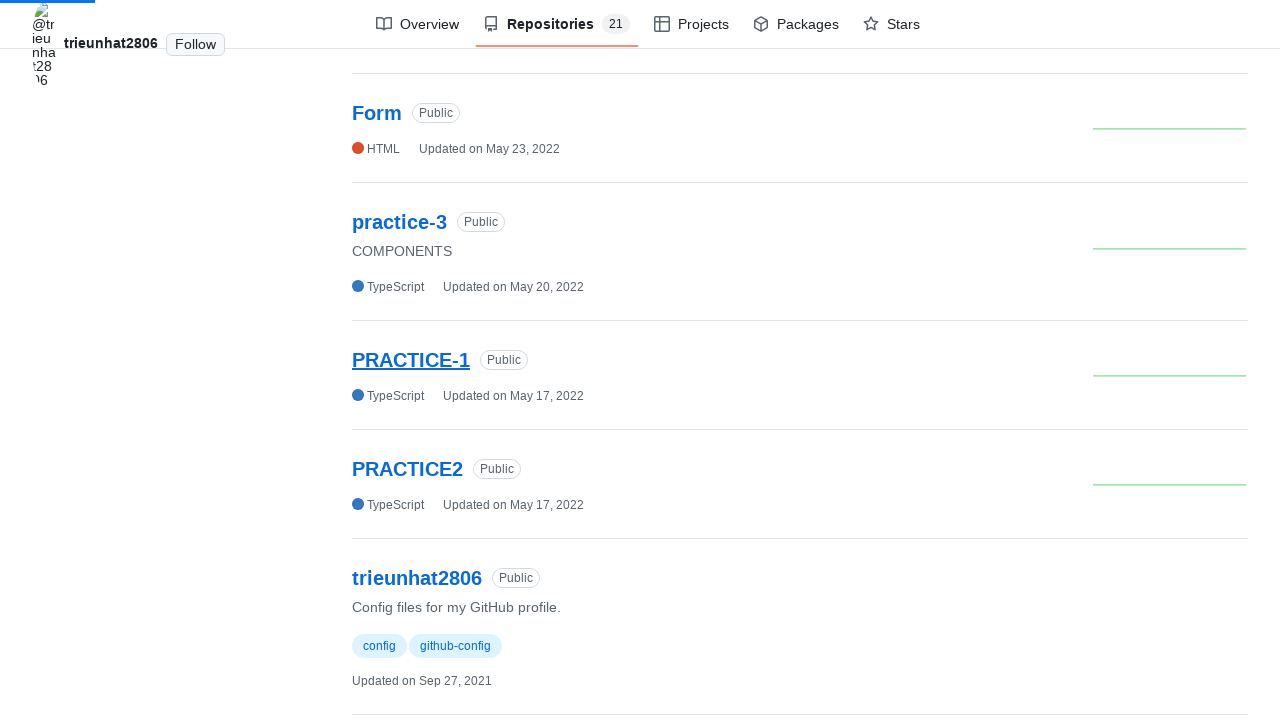

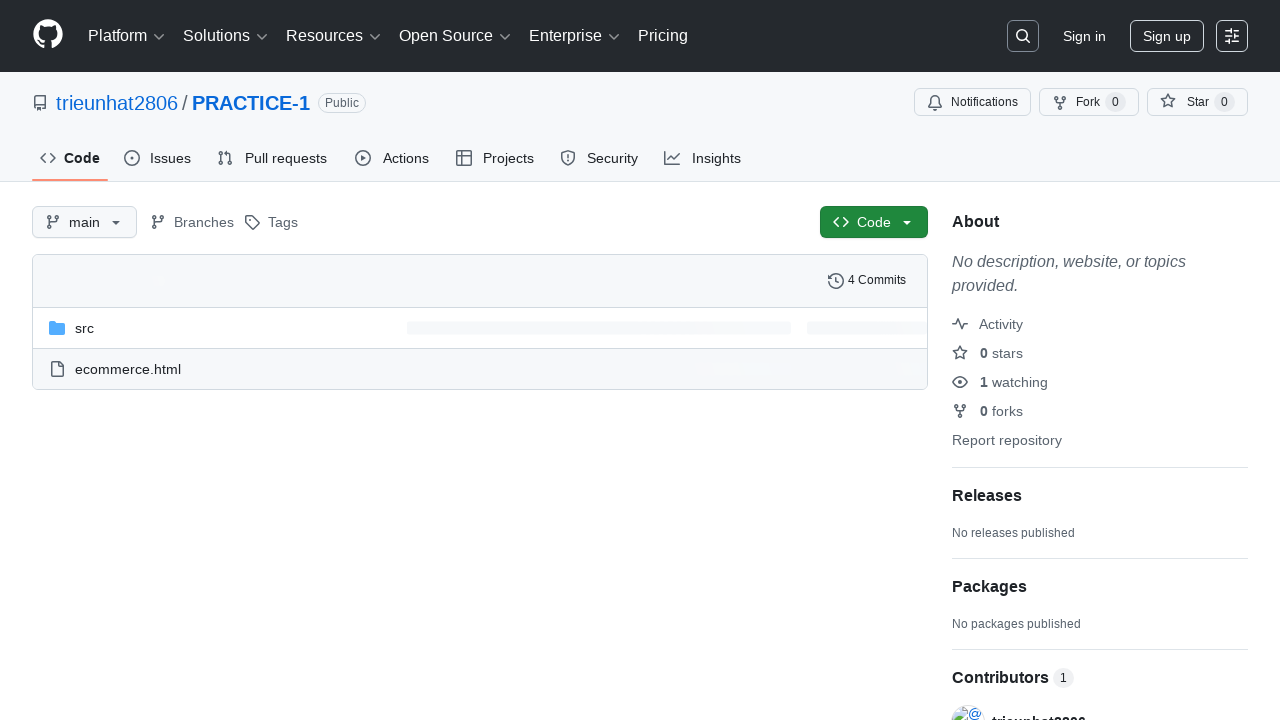